Tests handling a JavaScript prompt dialog by entering text, accepting it, and verifying the entered text appears in the result

Starting URL: http://the-internet.herokuapp.com/javascript_alerts

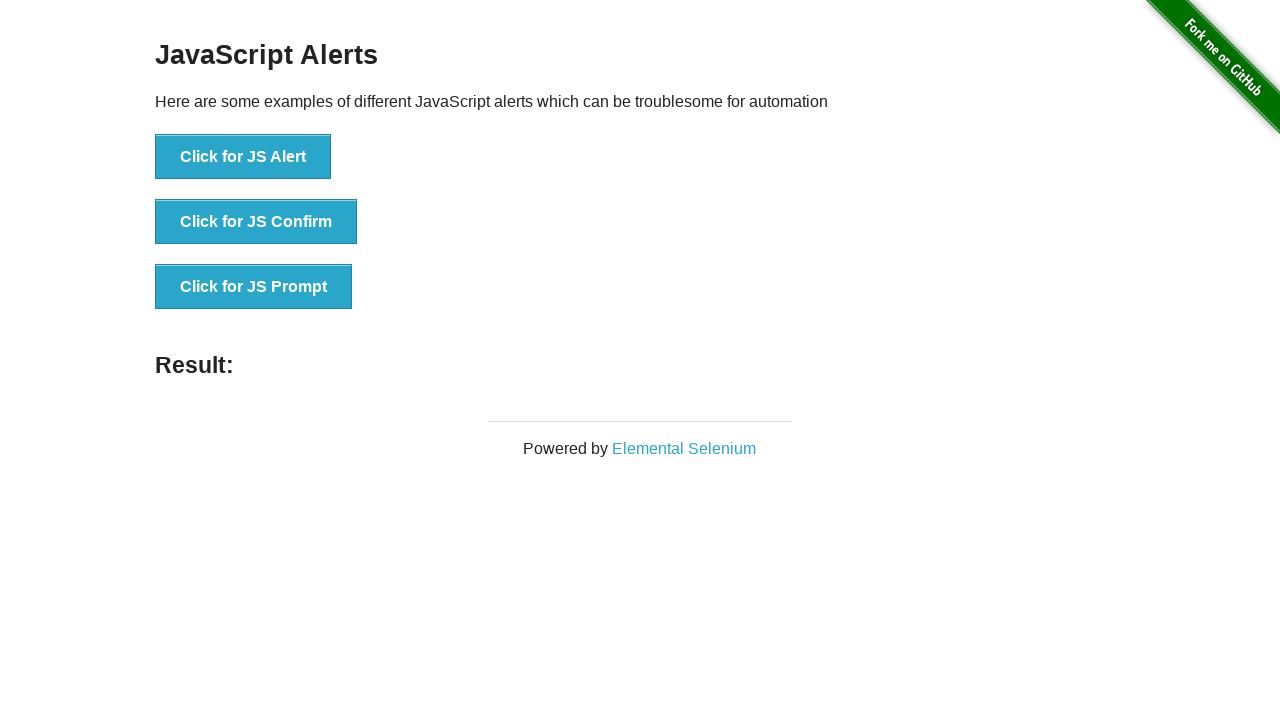

Set up dialog handler to accept prompt with 'Sample Text'
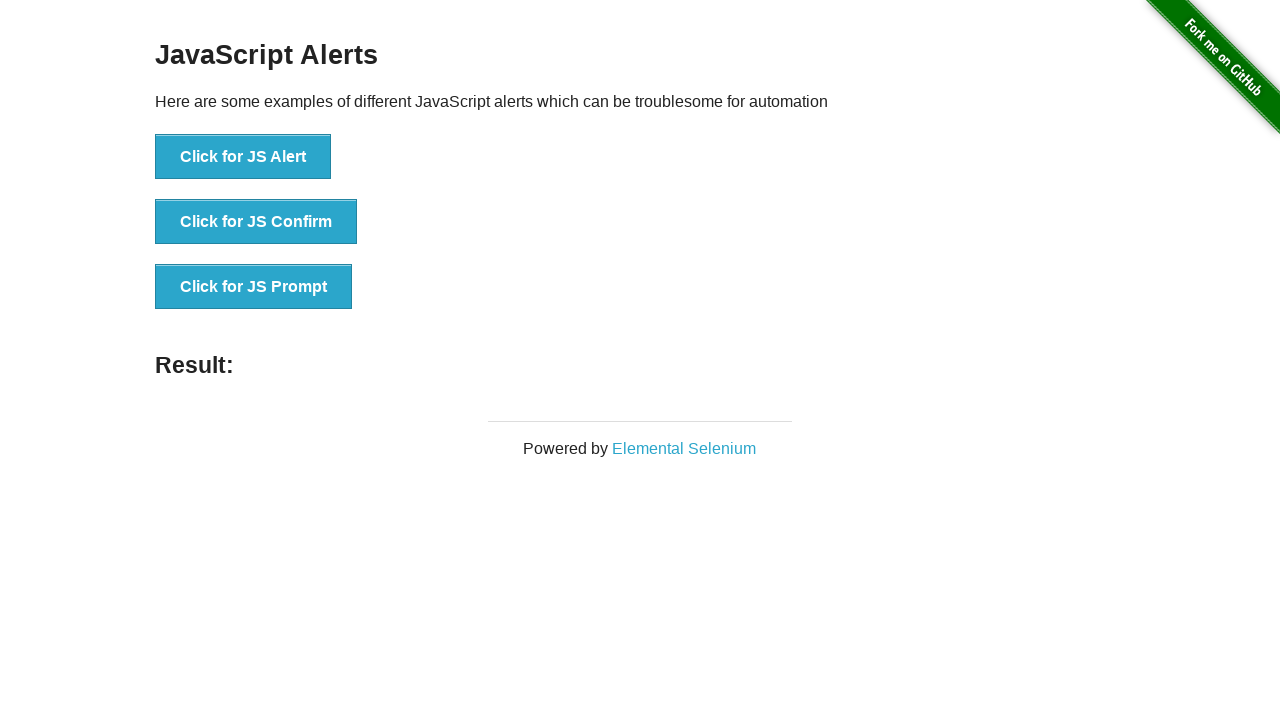

Clicked 'Click for JS Prompt' button to trigger JavaScript prompt dialog at (254, 287) on xpath=//button[text()='Click for JS Prompt']
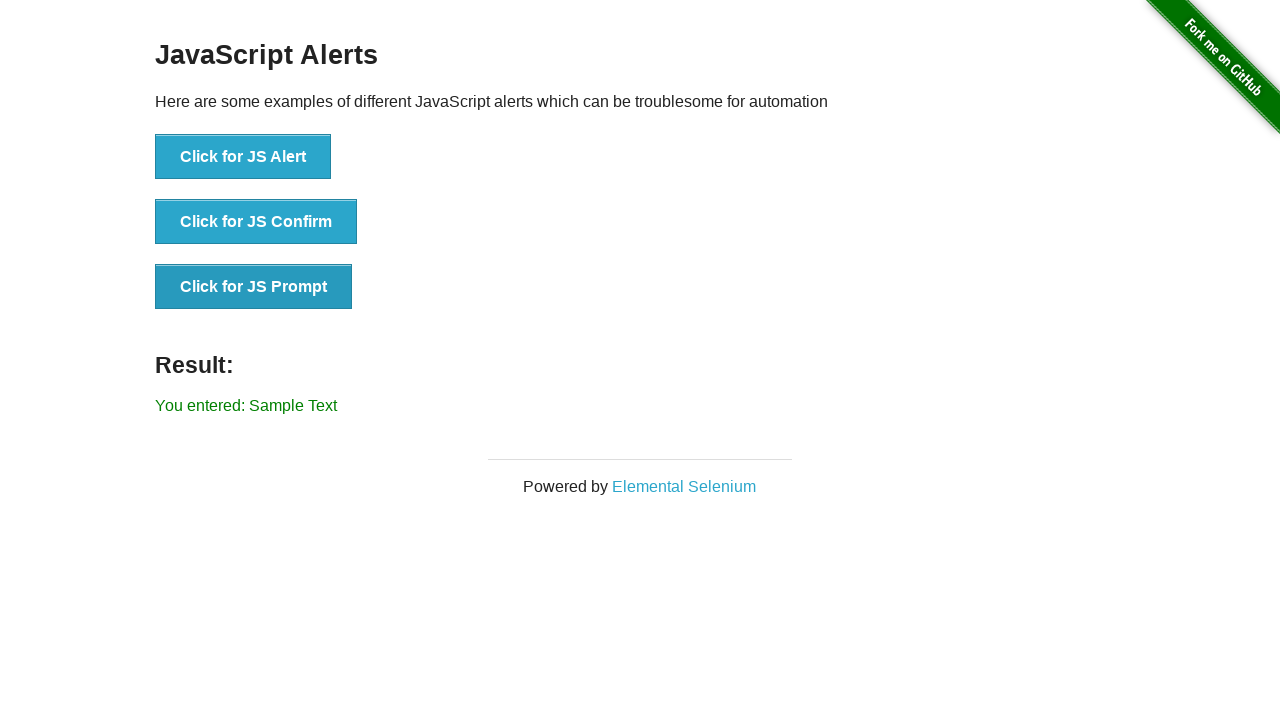

Waited for result element to appear
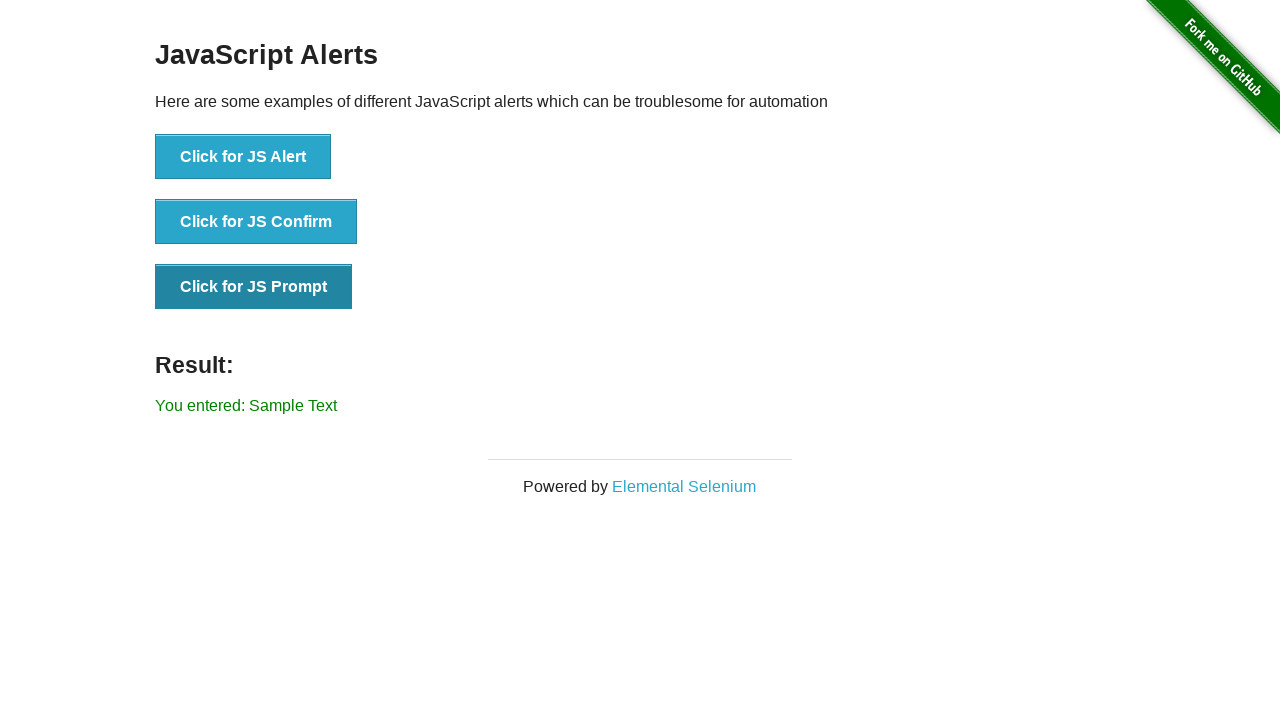

Retrieved result text content
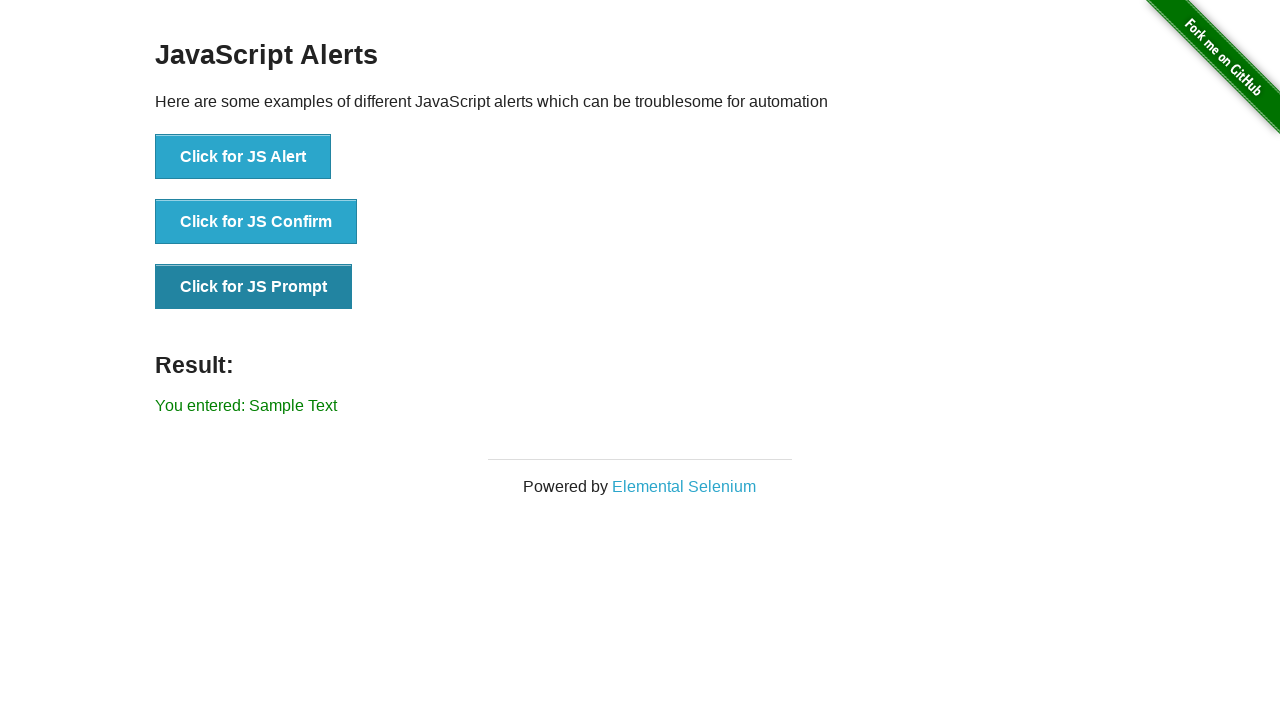

Verified result text matches expected prompt response 'You entered: Sample Text'
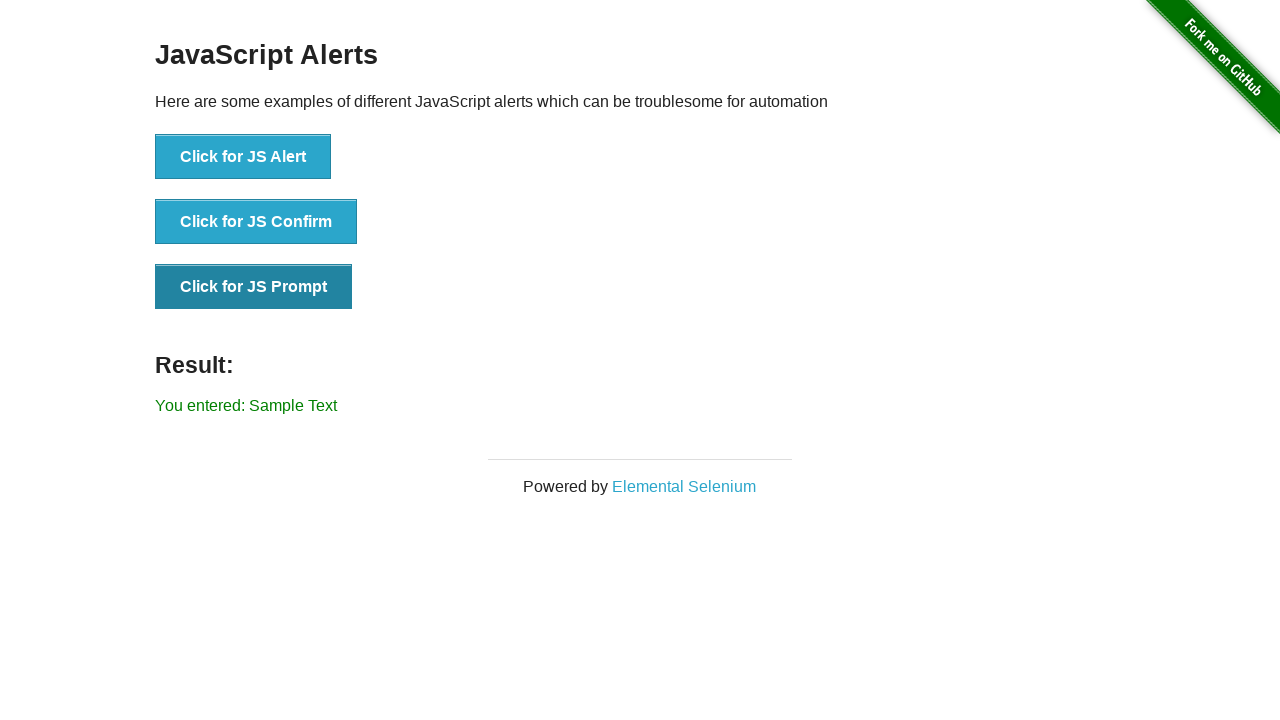

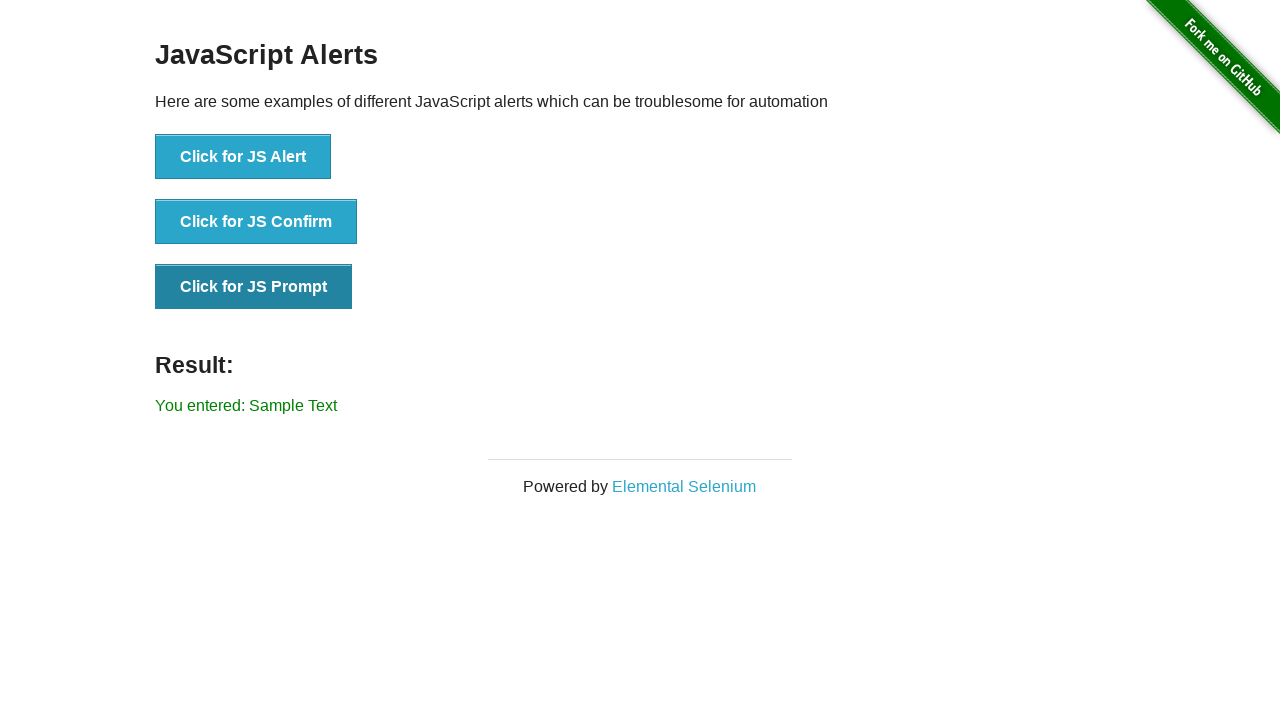